Tests password validation on a registration form by entering various passwords (weak, missing special character, strong) and verifying error messages appear or disappear appropriately. Also tests password confirmation mismatch detection.

Starting URL: https://app.floworx-iq.com/register

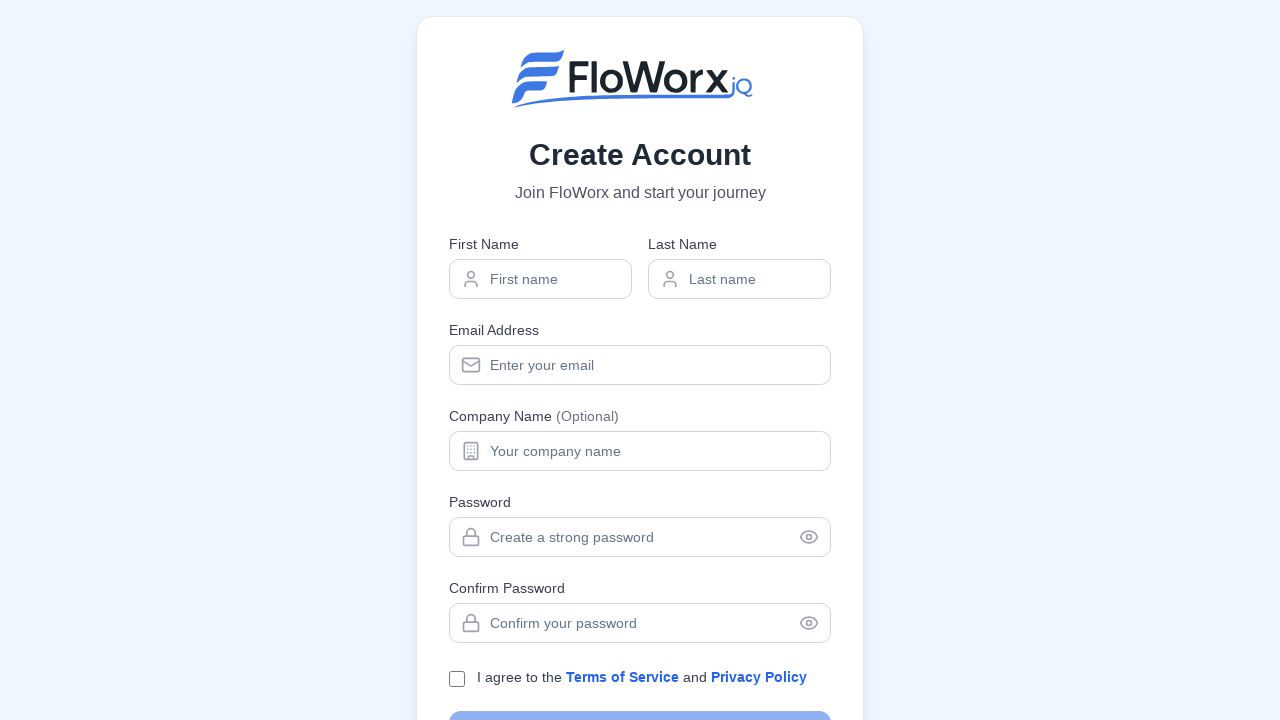

Filled password field with weak password '123' on input[name="password"]
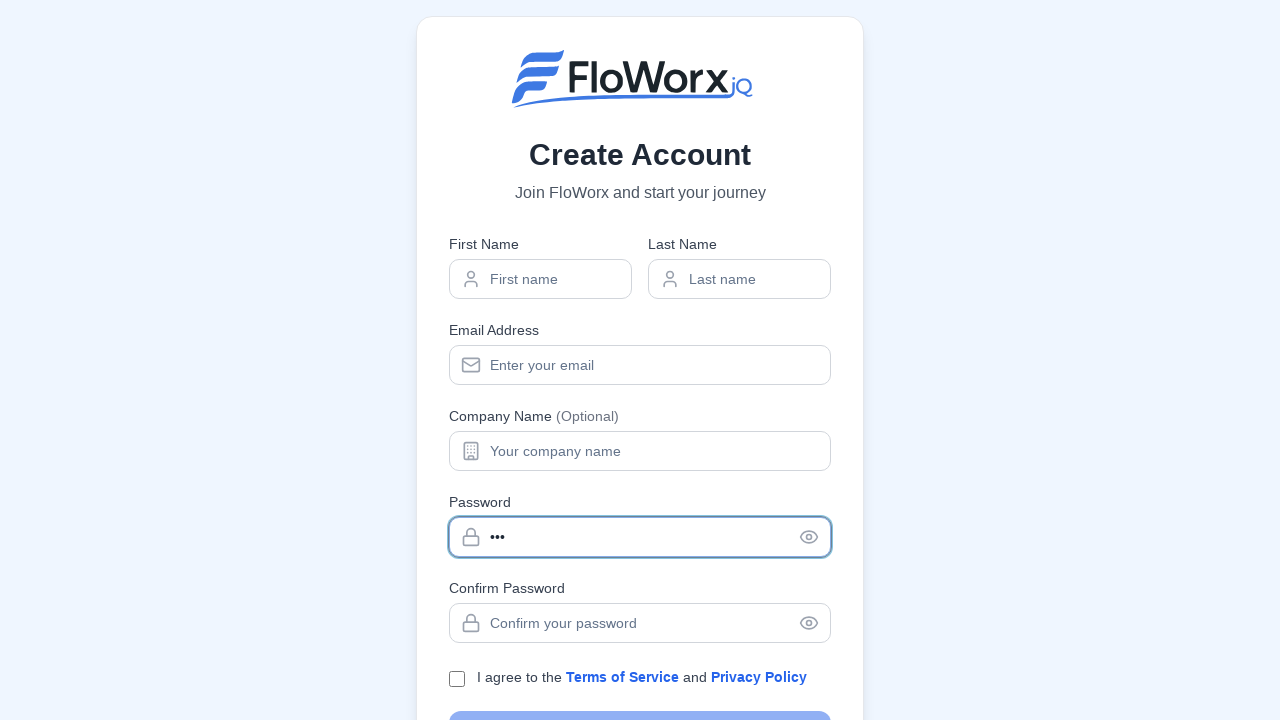

Blurred password field to trigger validation
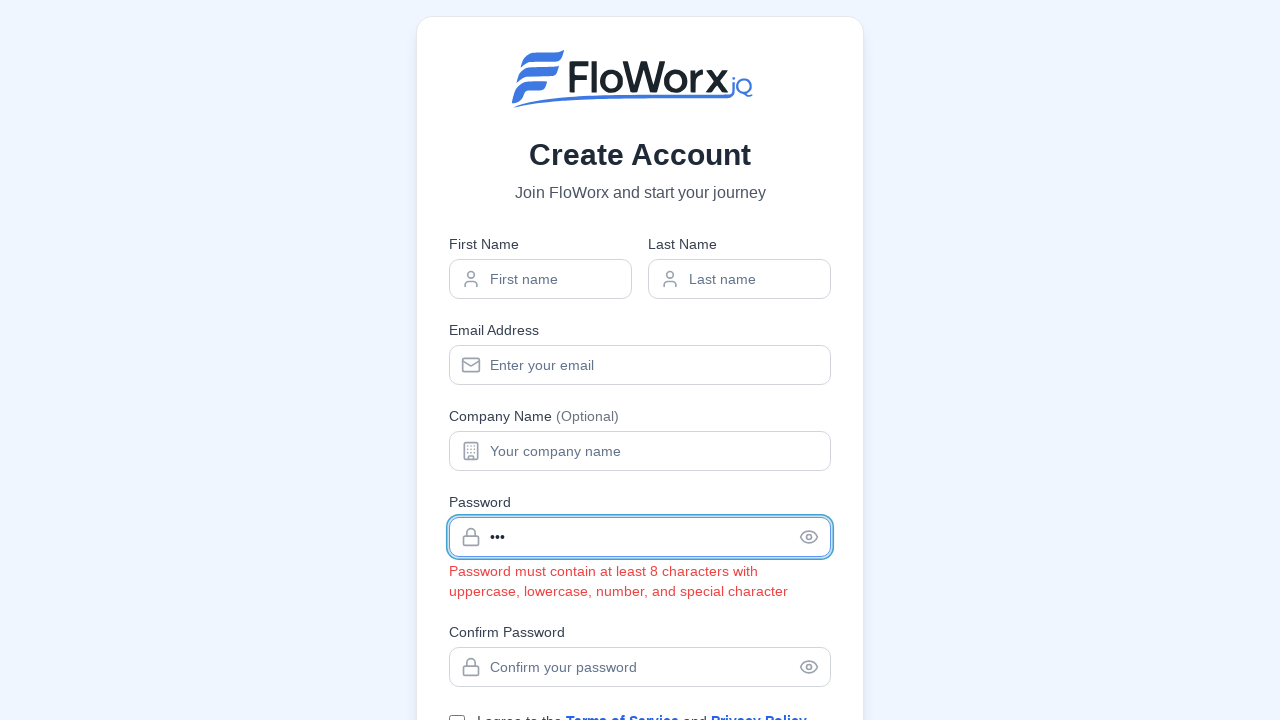

Waited for validation to complete
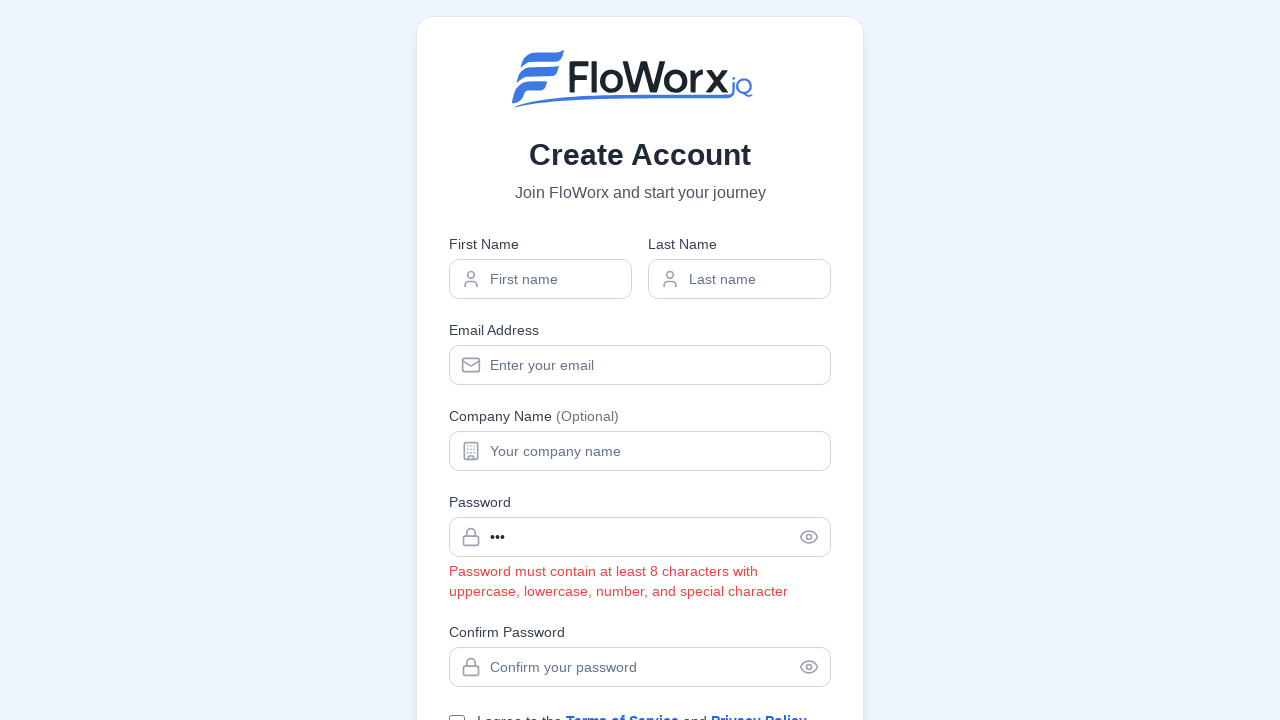

Checked for error message on weak password
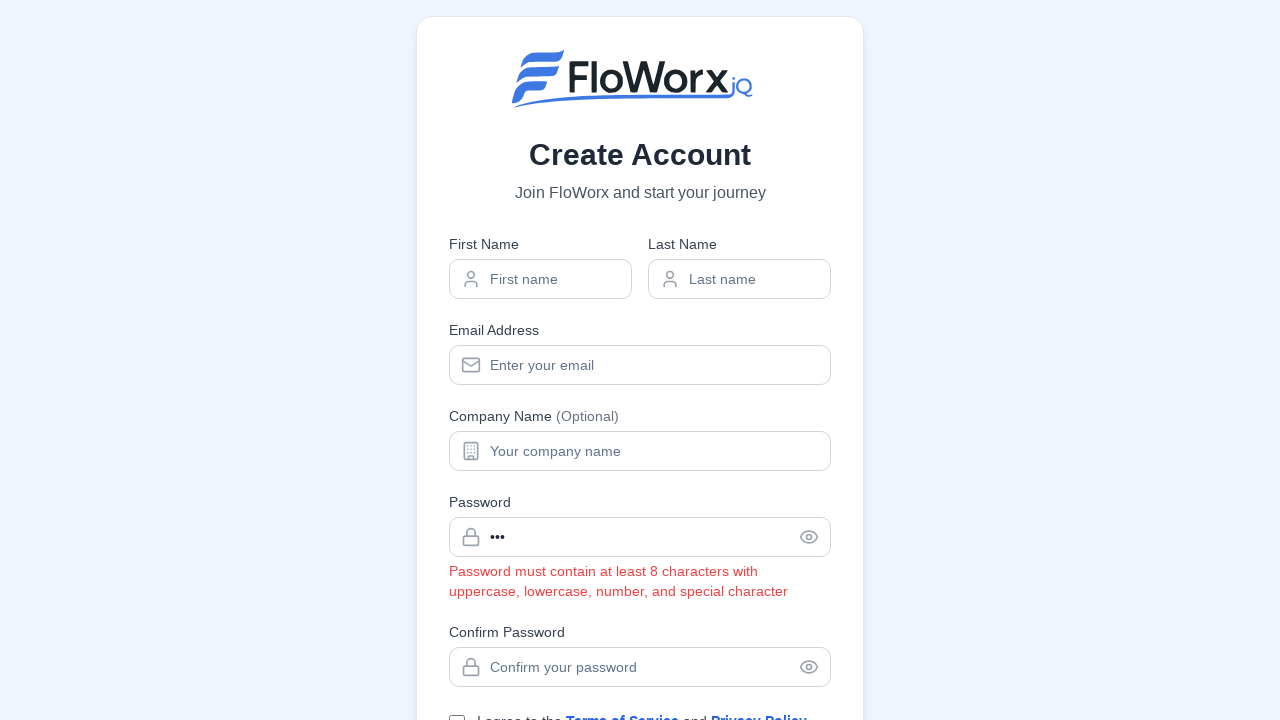

Filled password field with password missing special character 'Password123' on input[name="password"]
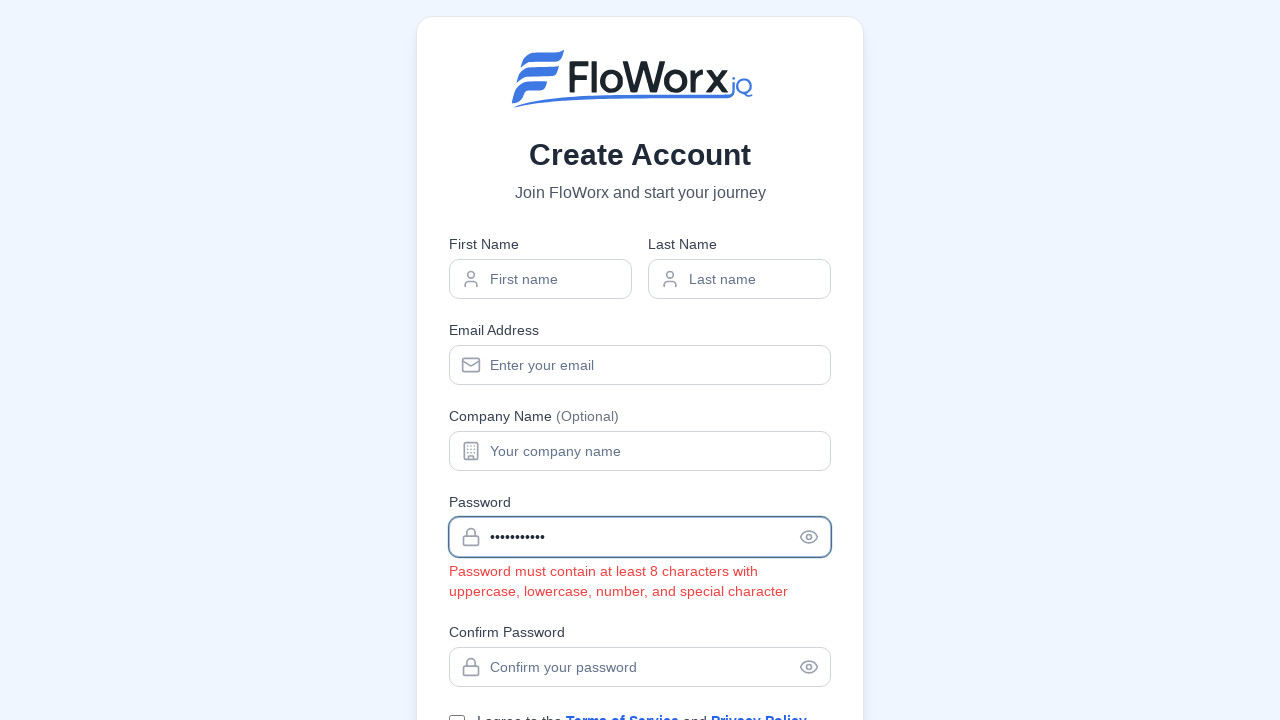

Blurred password field to trigger validation
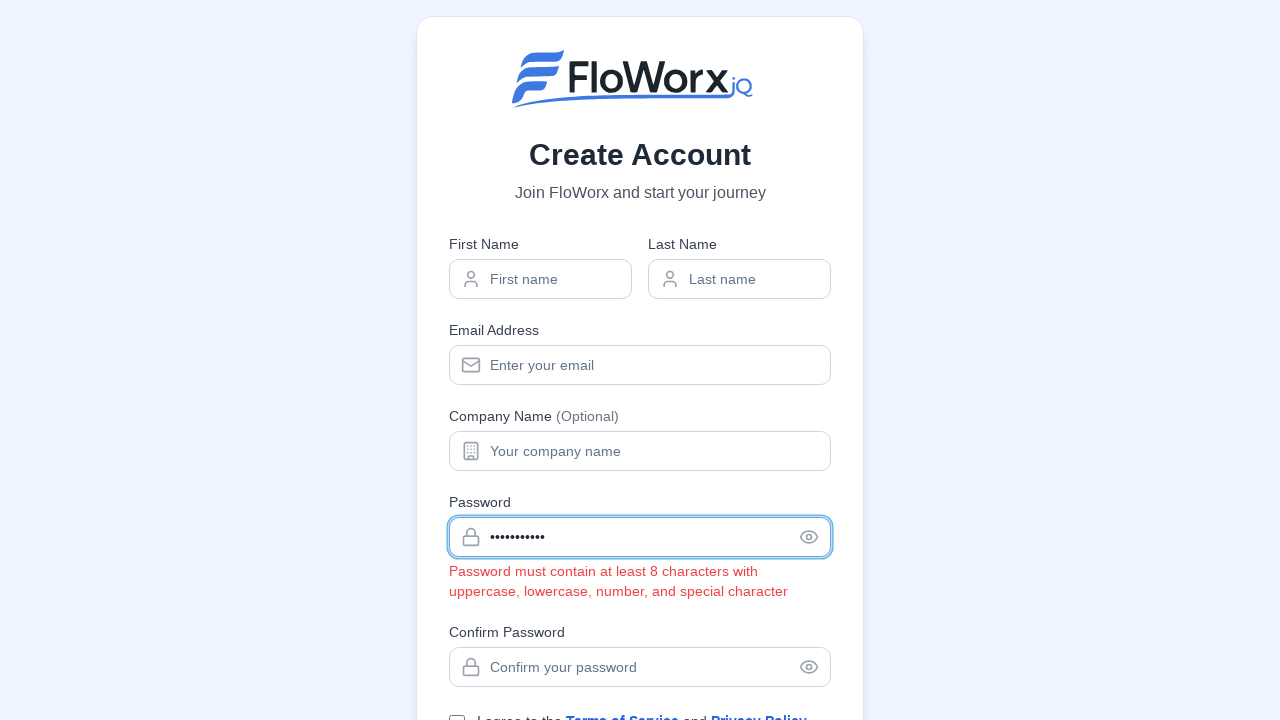

Waited for validation to complete
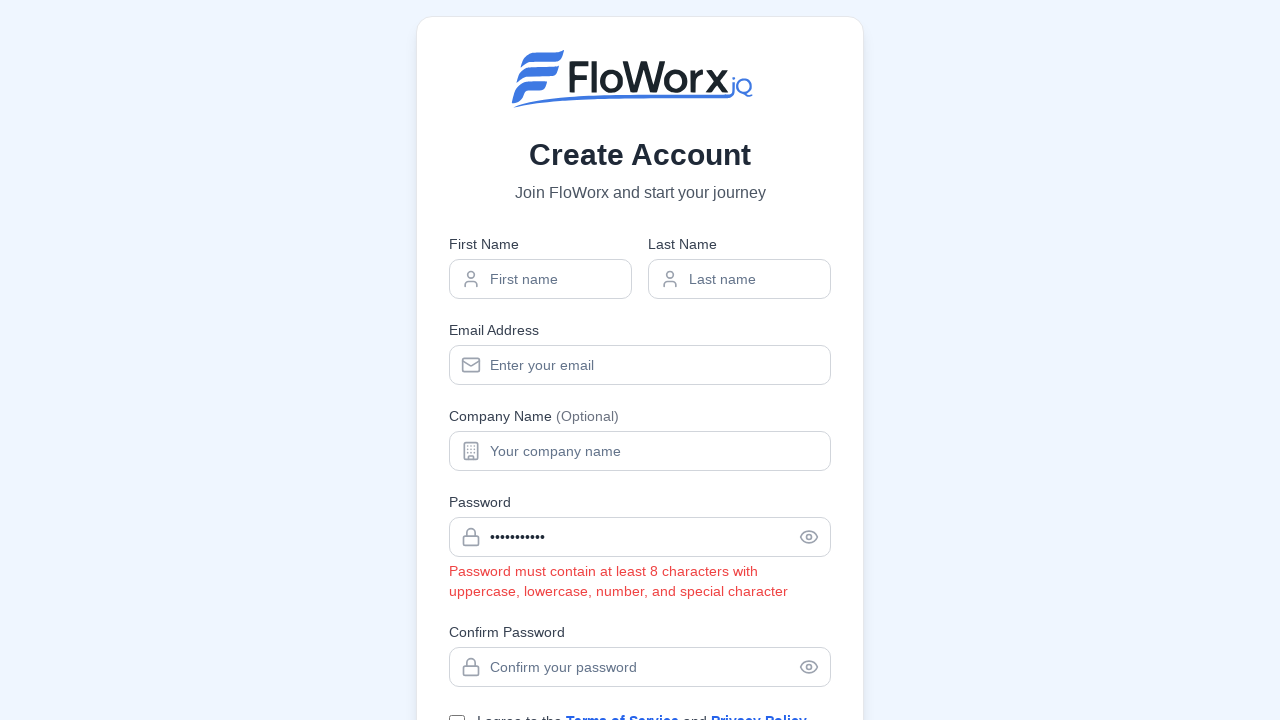

Checked for error message on password missing special character
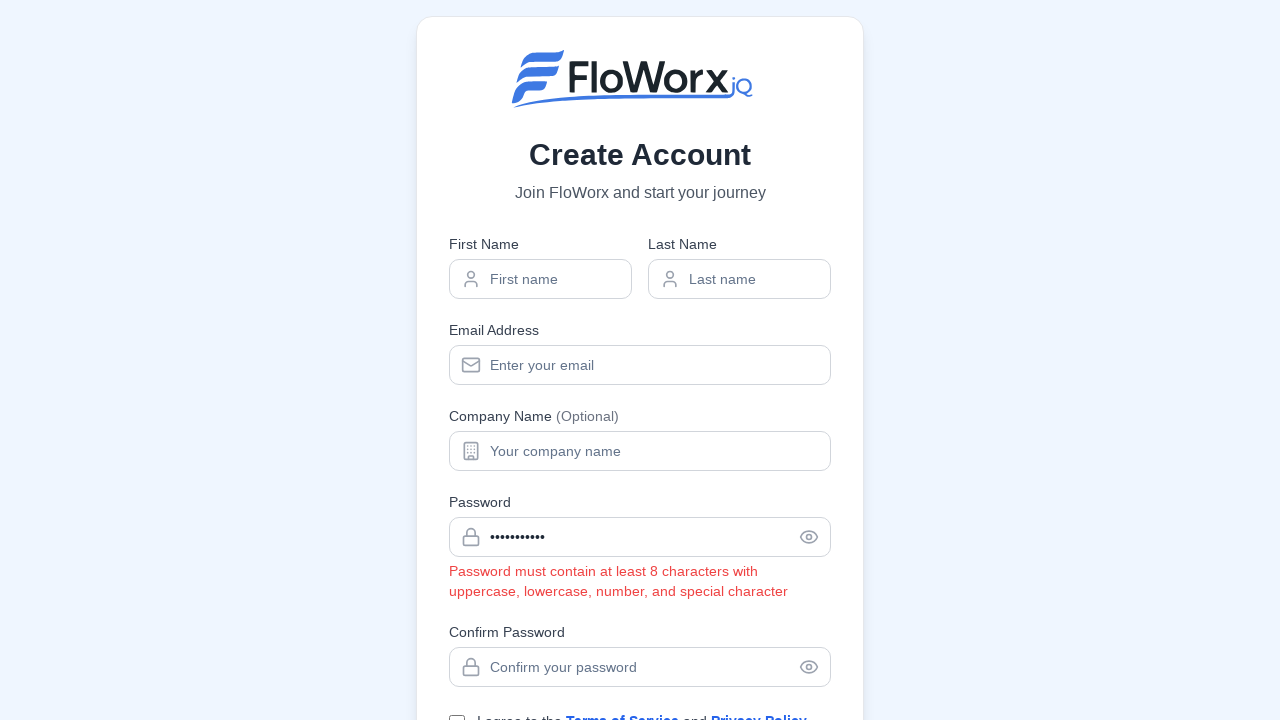

Filled password field with strong password 'StrongPassword123!' on input[name="password"]
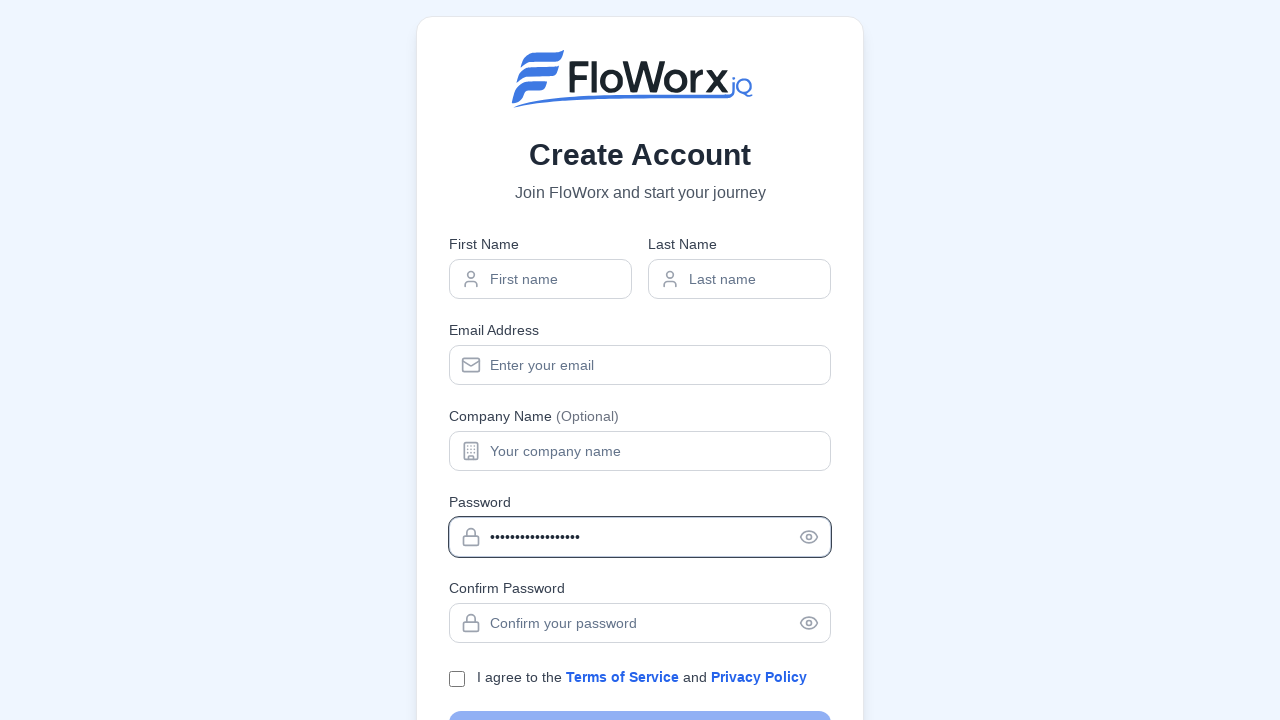

Blurred password field to trigger validation
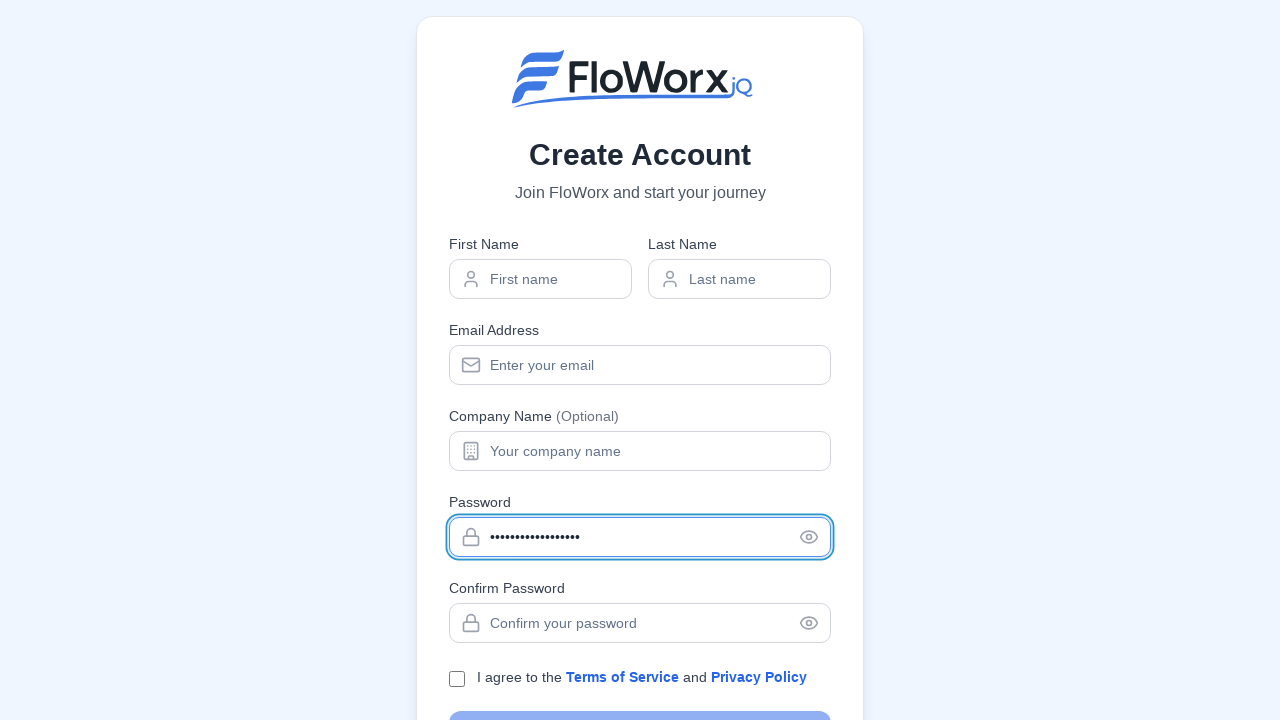

Waited for validation to complete
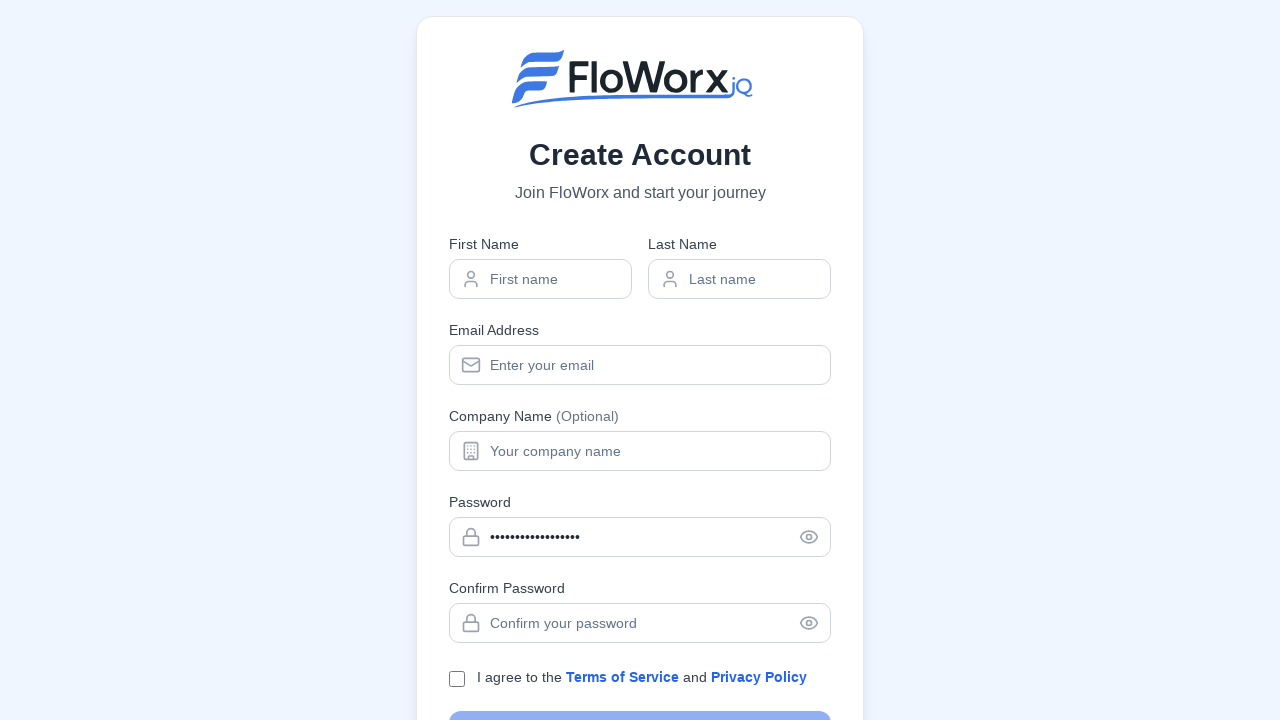

Verified that strong password has no error messages
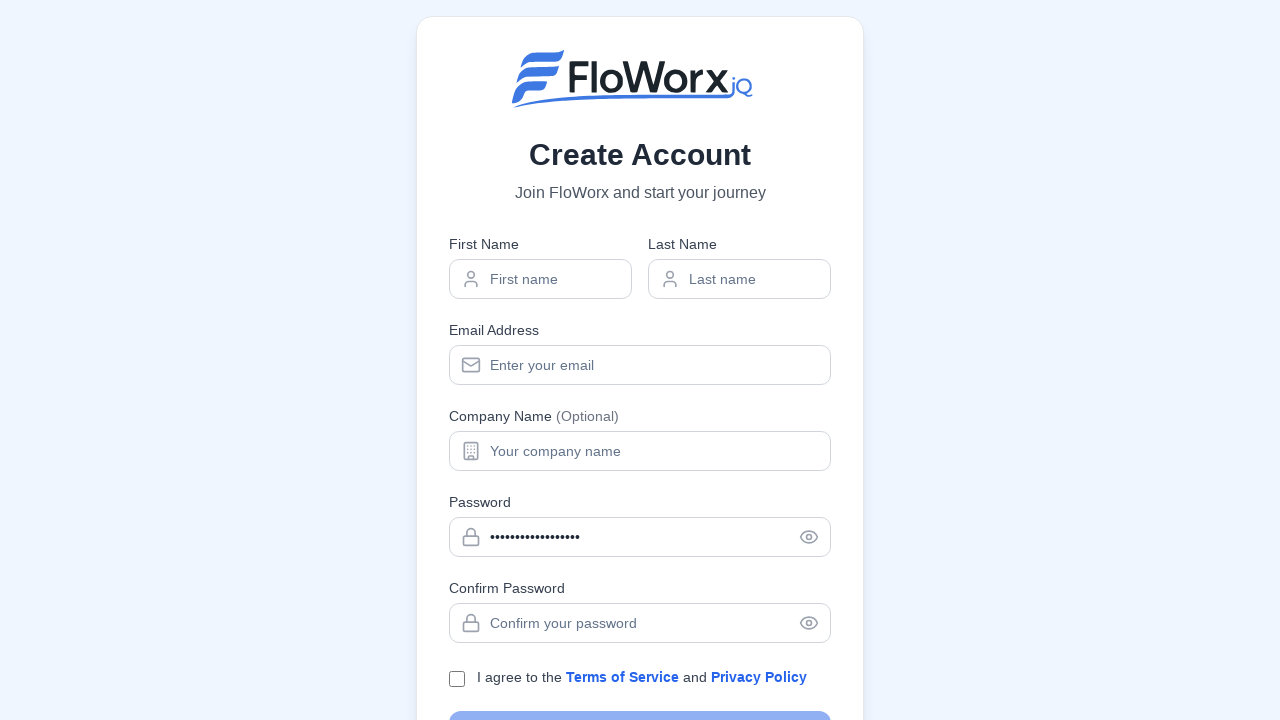

Filled confirm password field with mismatched password 'DifferentPassword123!' on input[name="confirmPassword"]
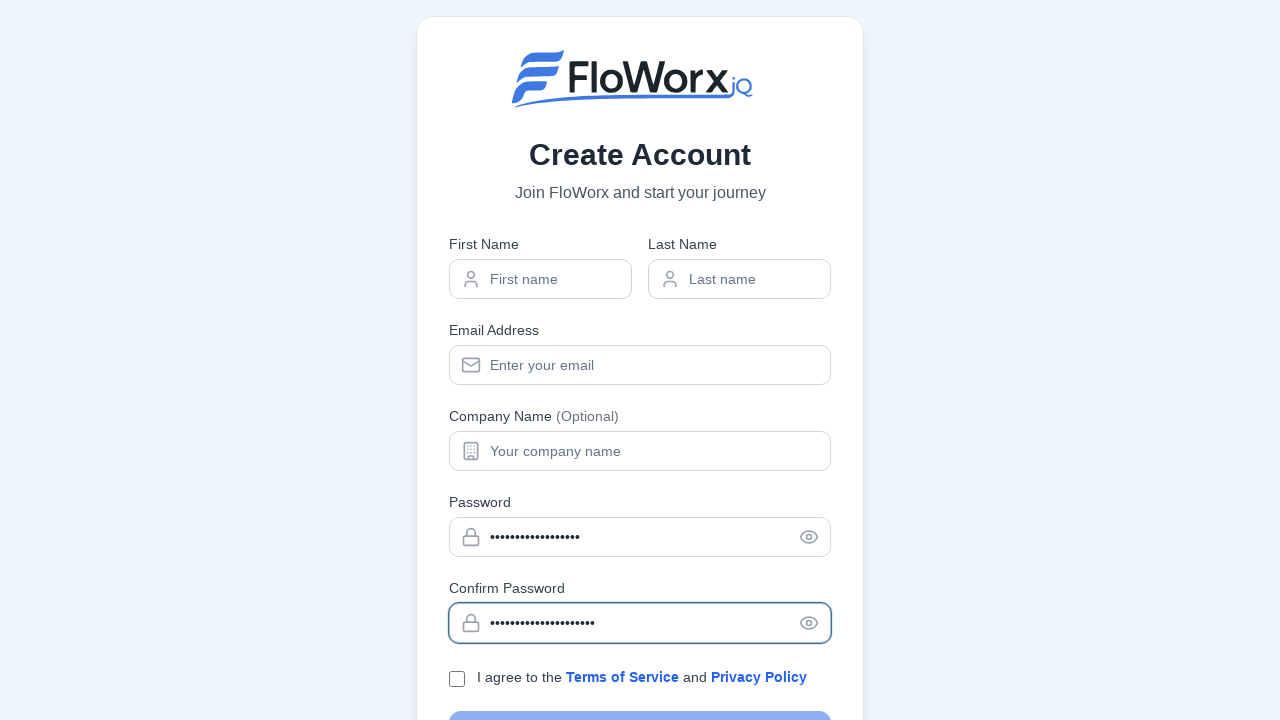

Blurred confirm password field to trigger validation
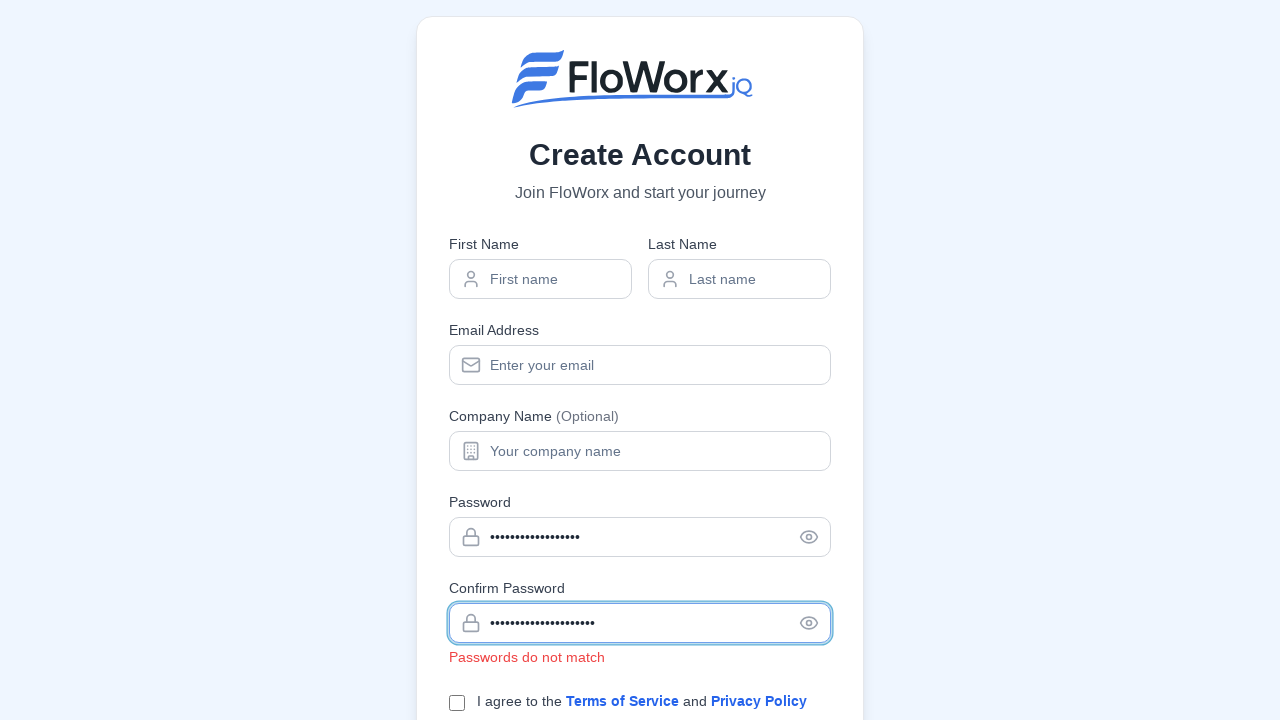

Waited for validation to complete
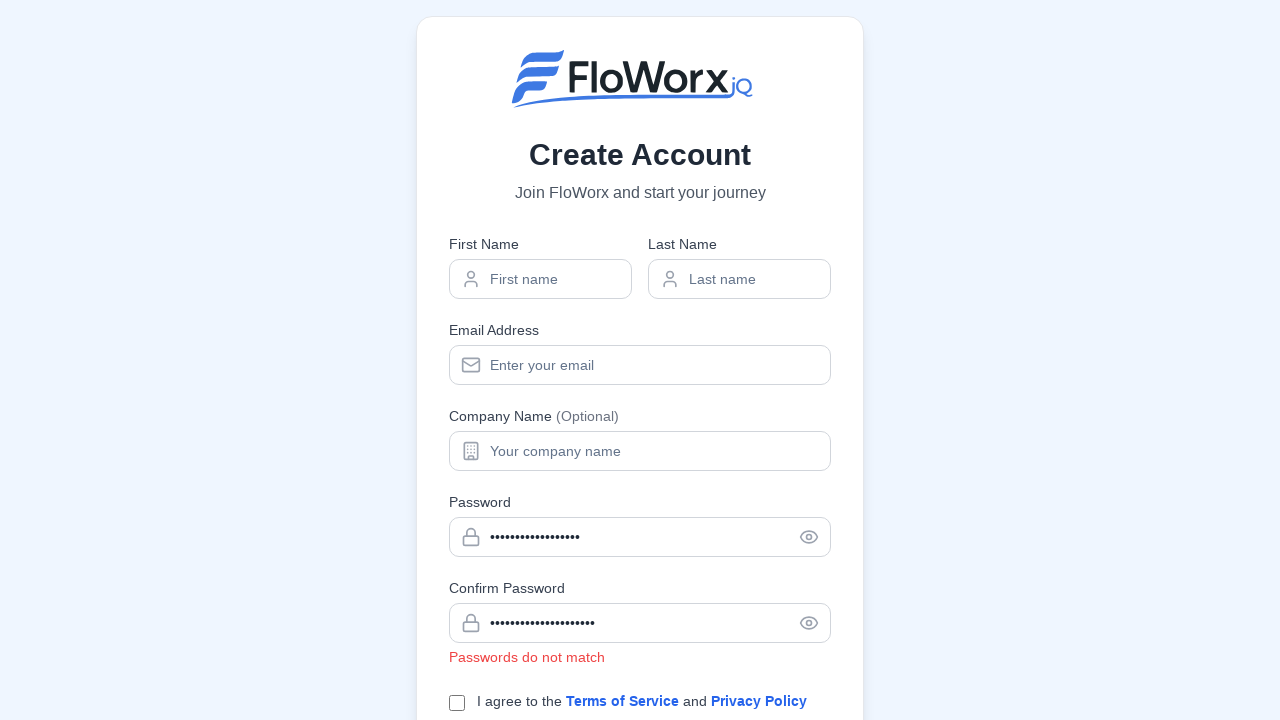

Checked for error message on password mismatch
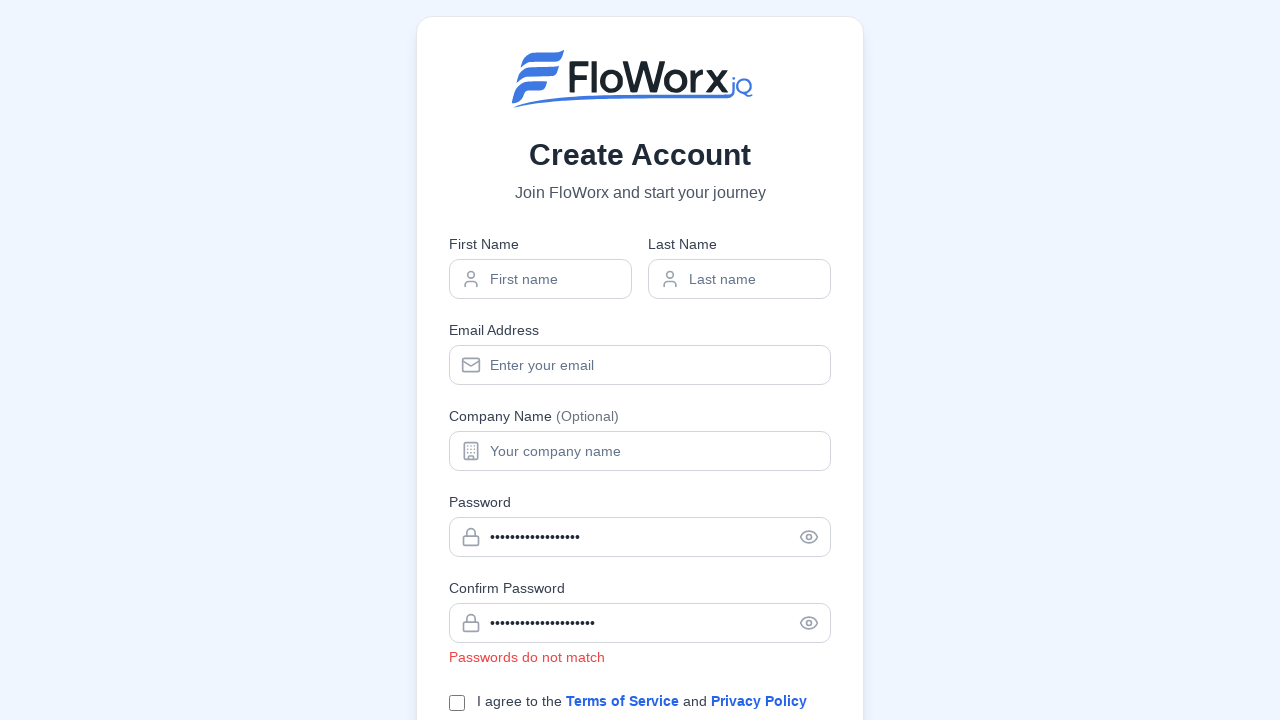

Filled confirm password field with matching password 'StrongPassword123!' on input[name="confirmPassword"]
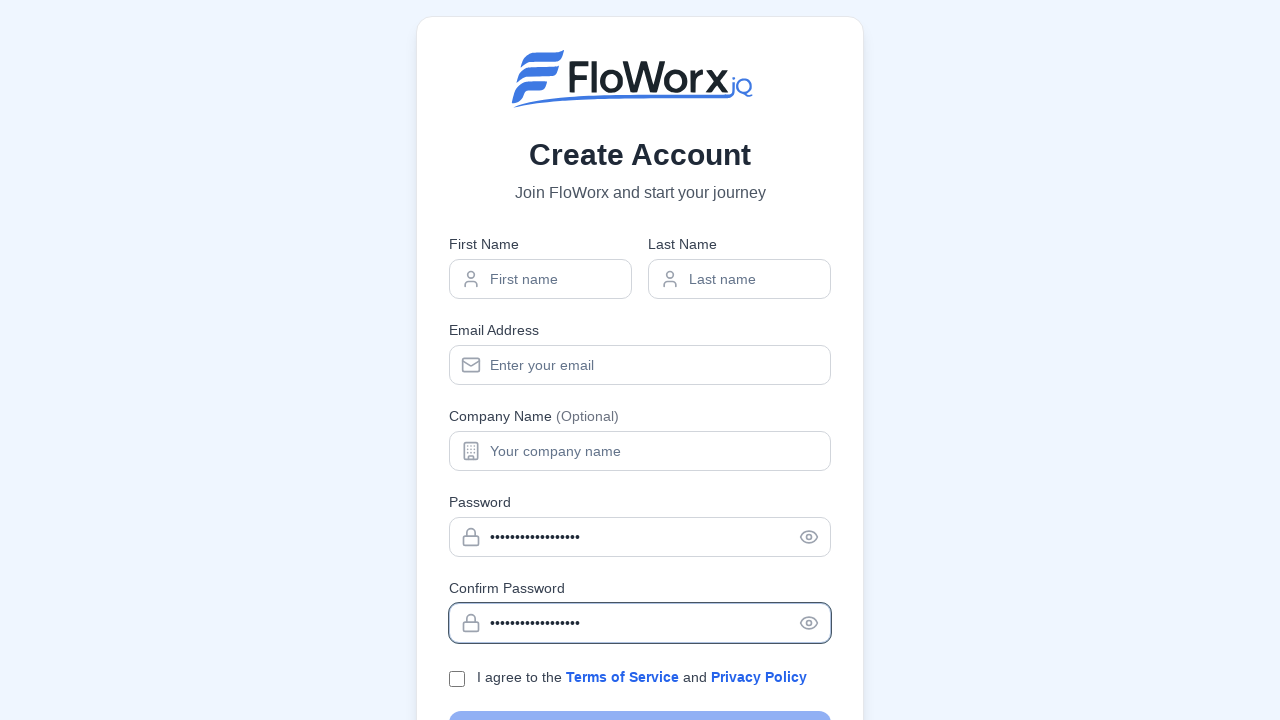

Blurred confirm password field to trigger validation
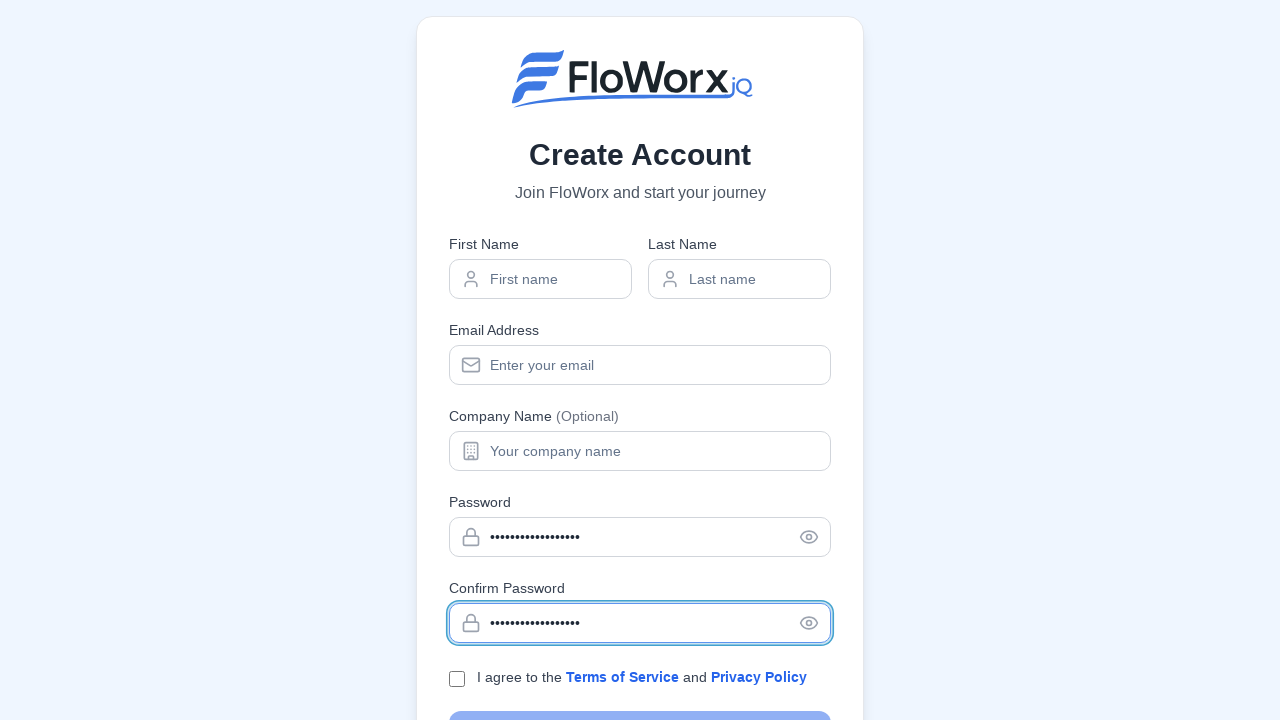

Waited for validation to complete
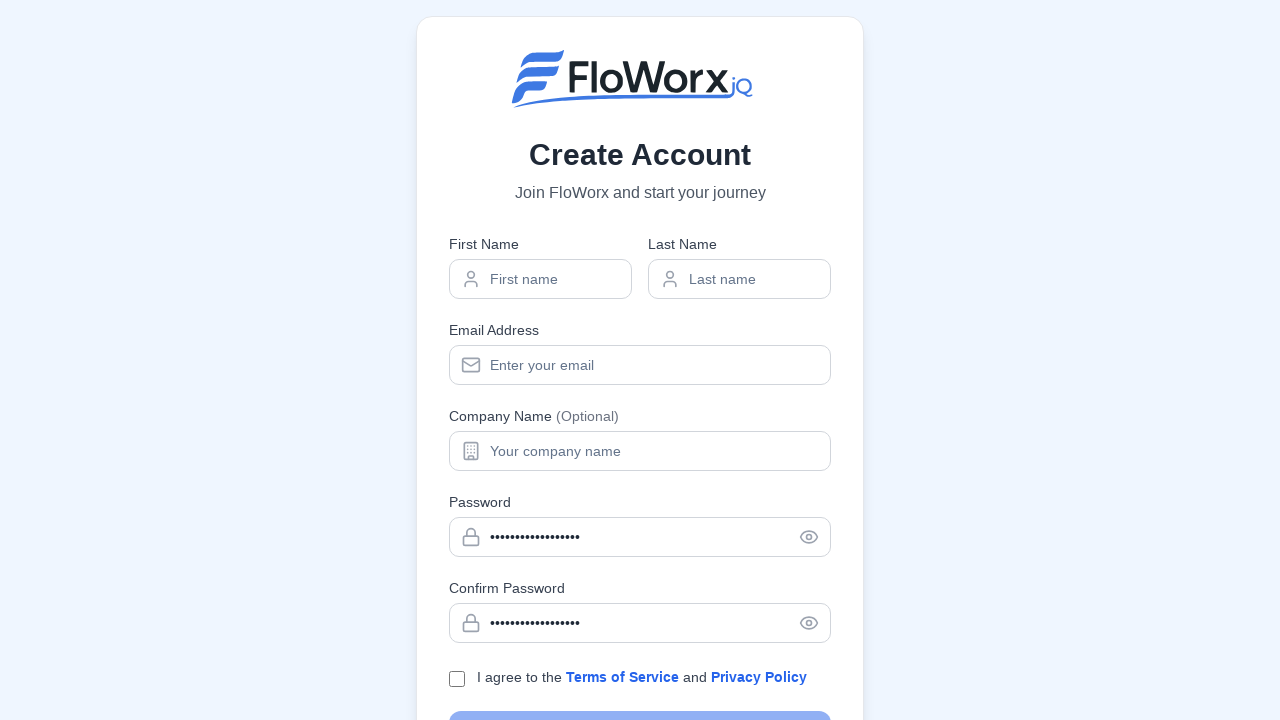

Verified that matching passwords have no error messages
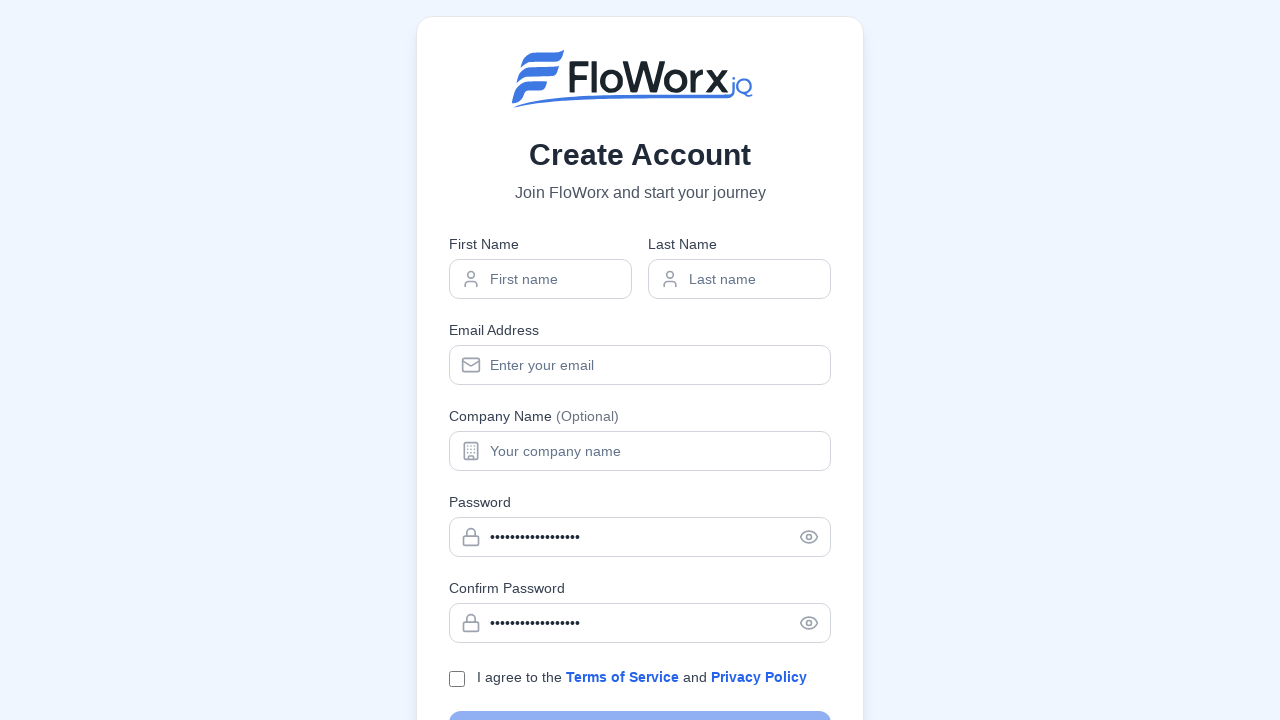

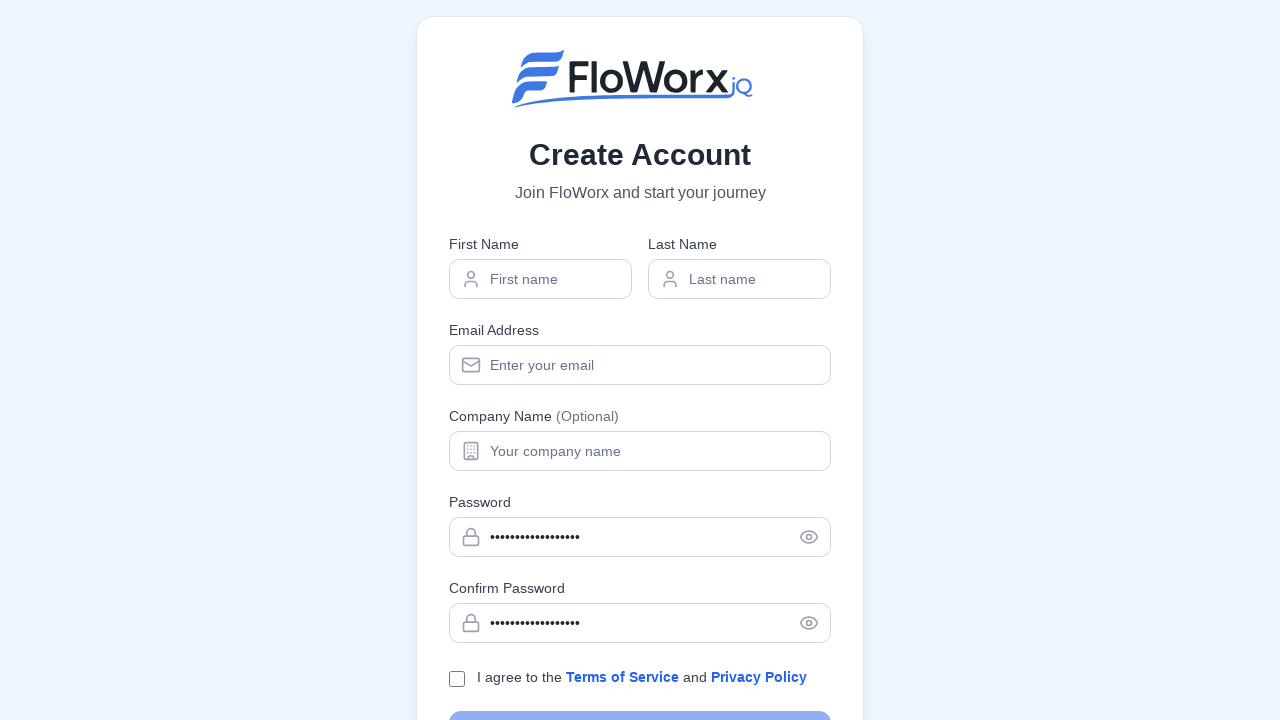